Tests drag and drop functionality on jQuery UI demo page by dragging an element into a droppable area

Starting URL: https://jqueryui.com/droppable/

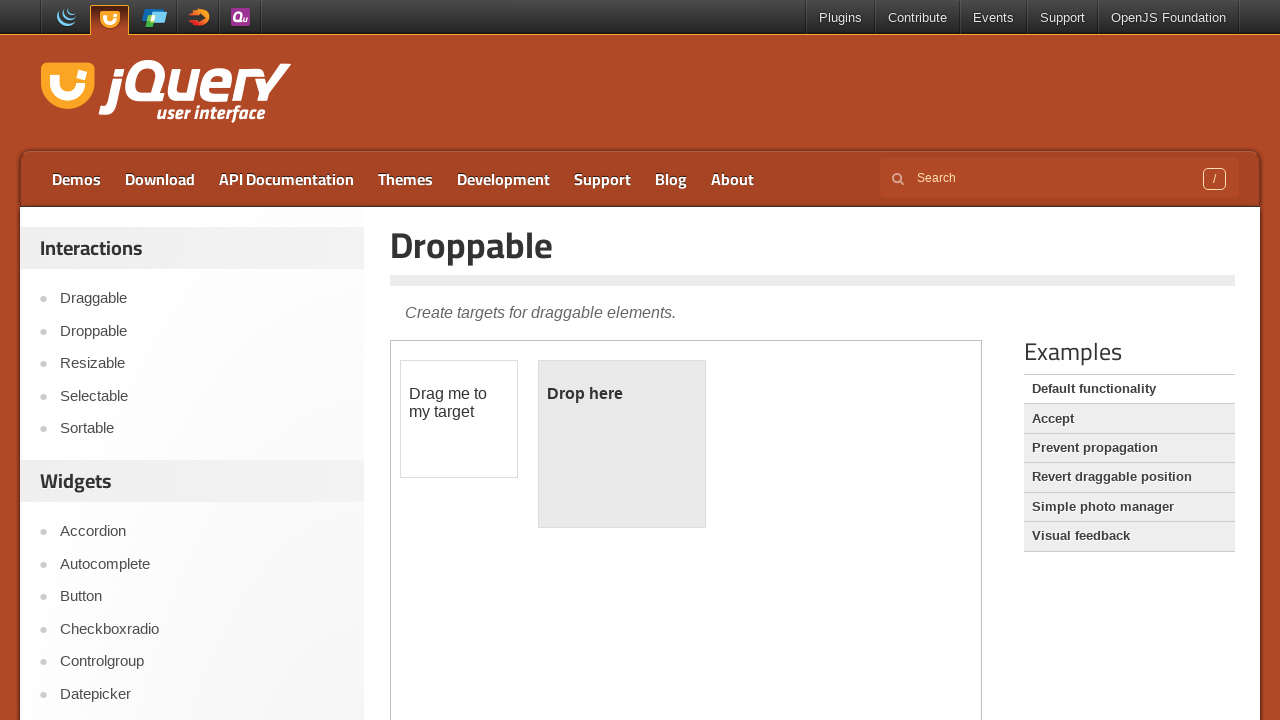

Located the first iframe containing the drag and drop demo
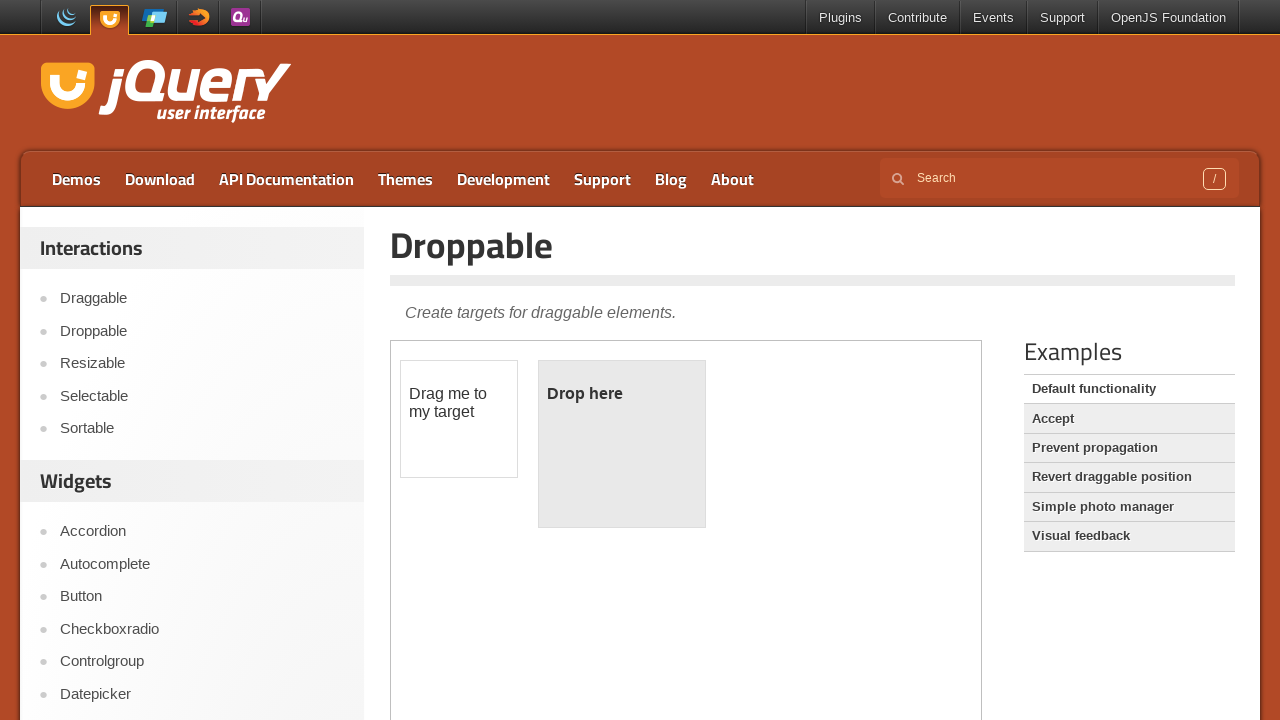

Located the draggable element with id 'draggable'
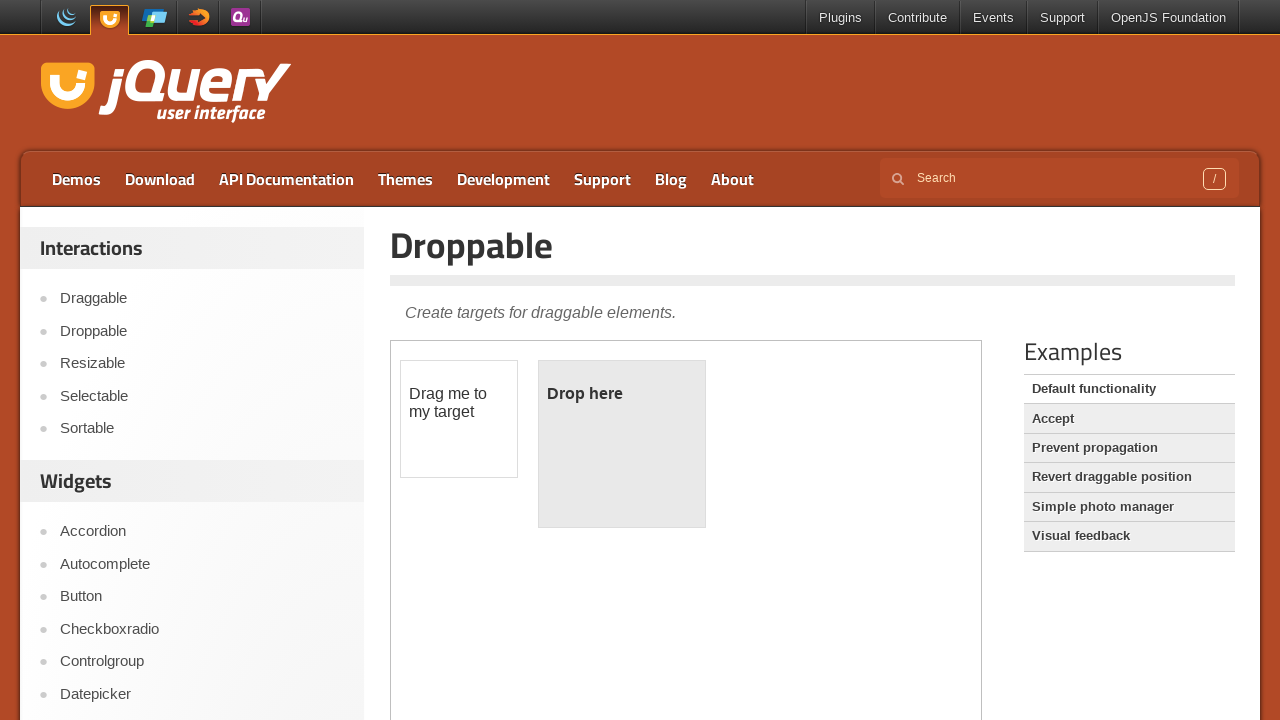

Located the droppable element with id 'droppable'
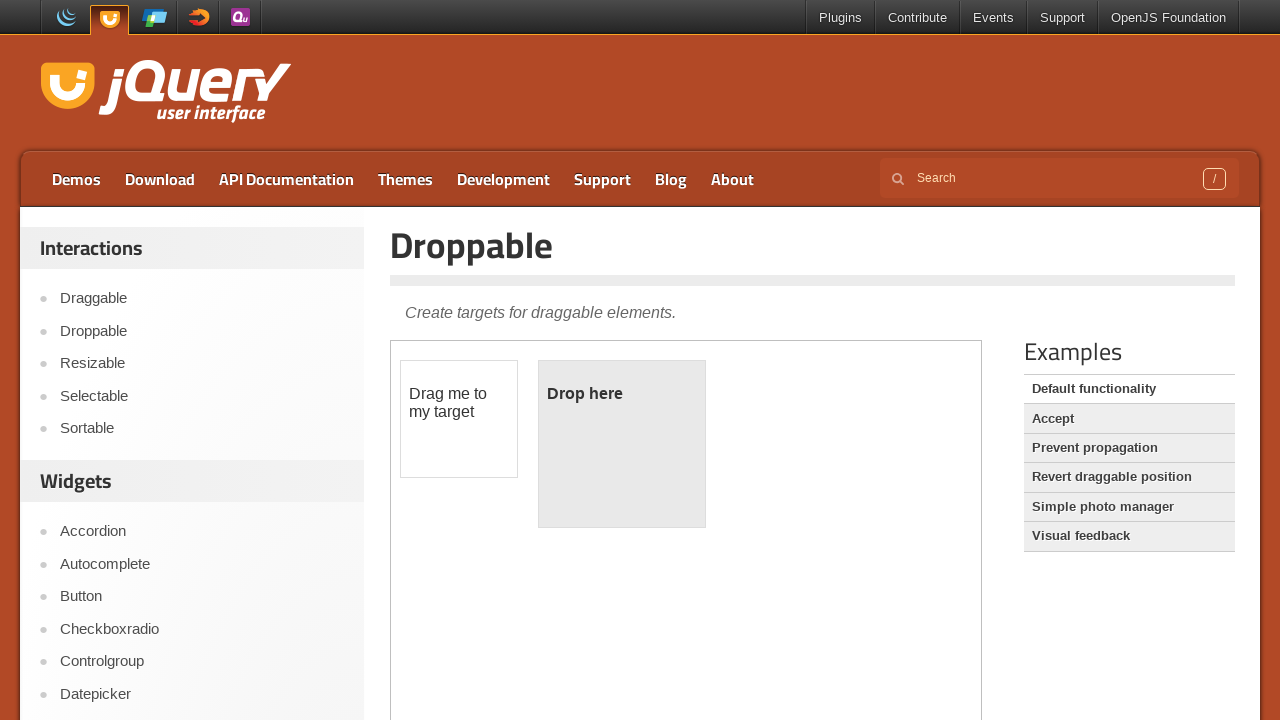

Dragged the draggable element into the droppable area at (622, 444)
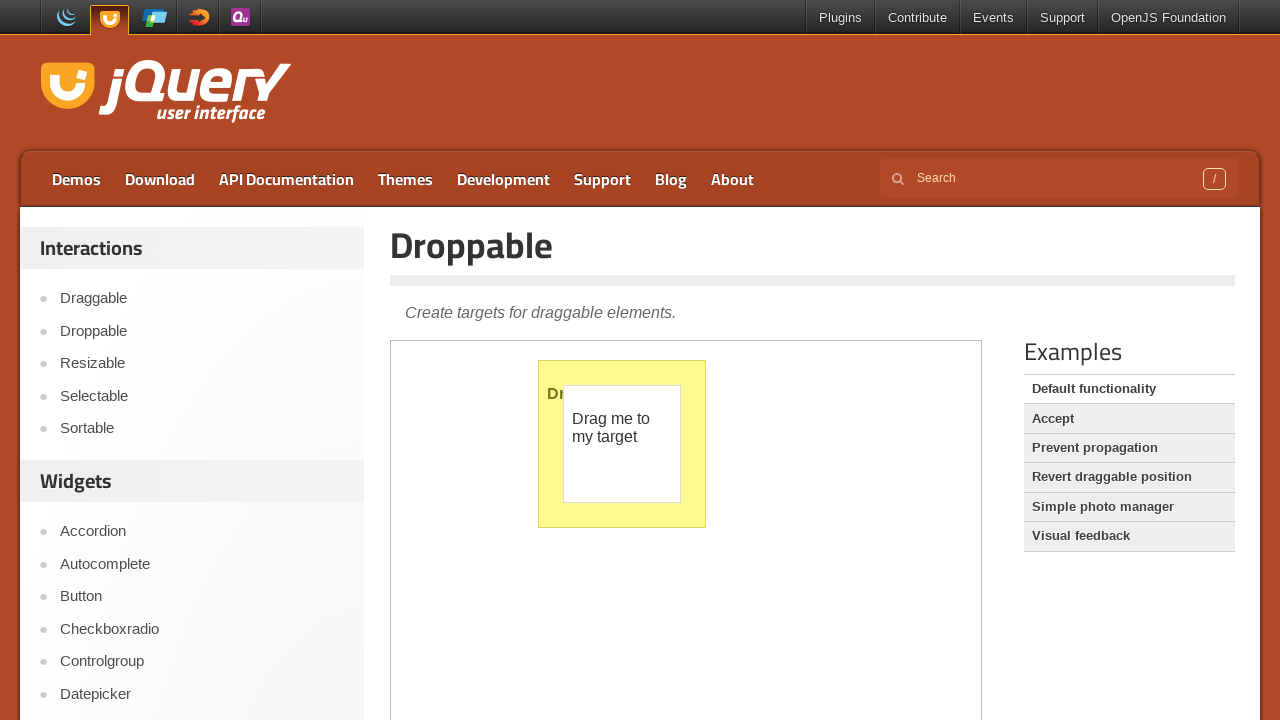

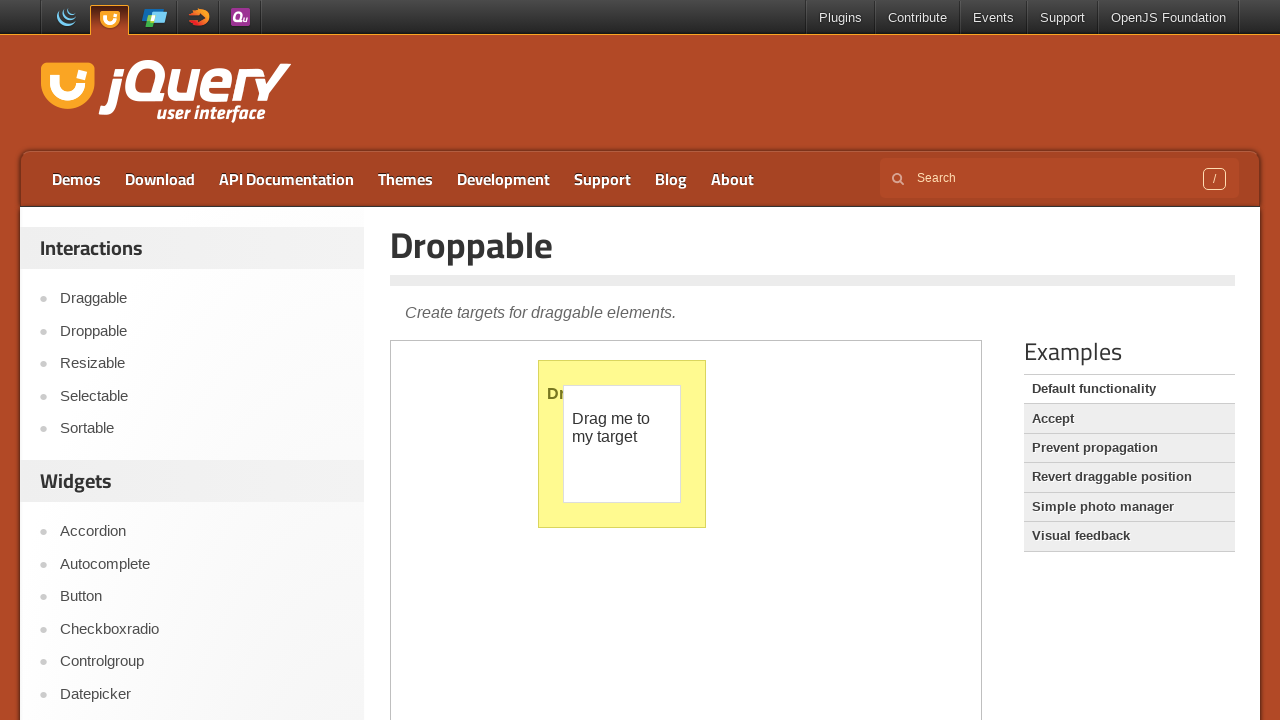